Tests checkbox and radio button interactions on a practice form by selecting the "Female" gender option and clicking all hobby checkboxes one by one.

Starting URL: https://demoqa.com/automation-practice-form

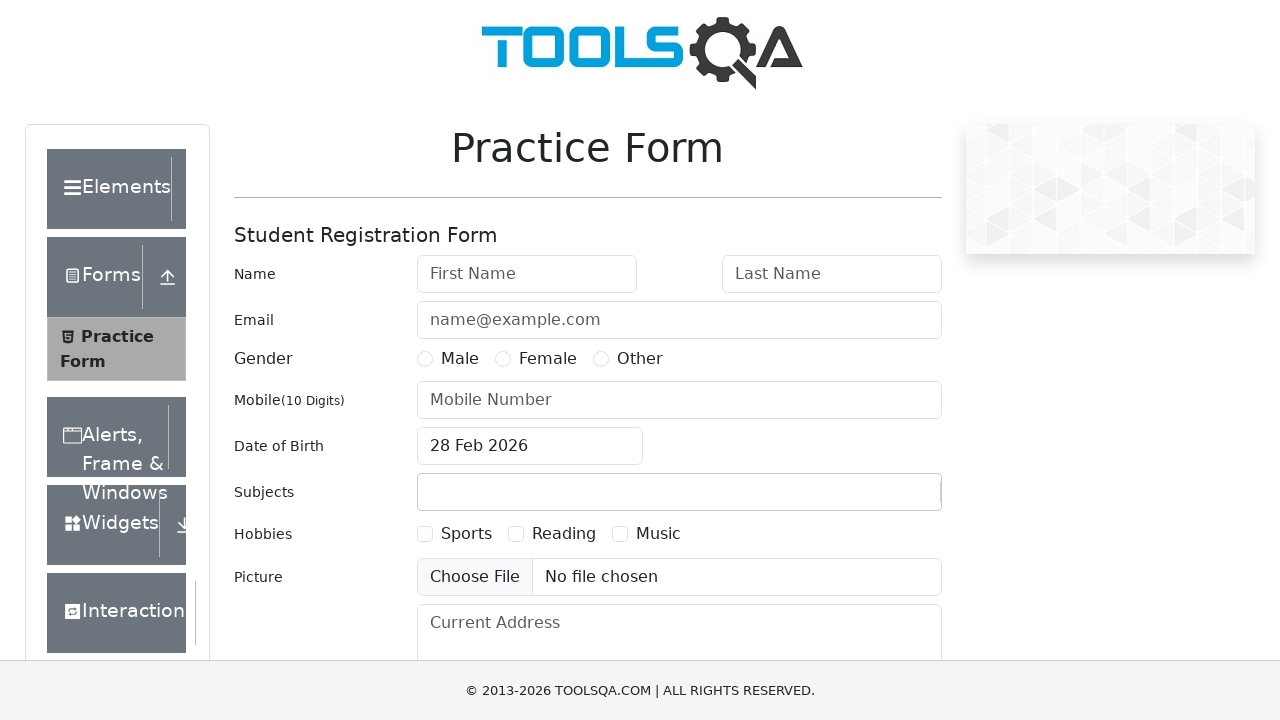

Clicked Female gender radio button at (548, 359) on label[for='gender-radio-2']
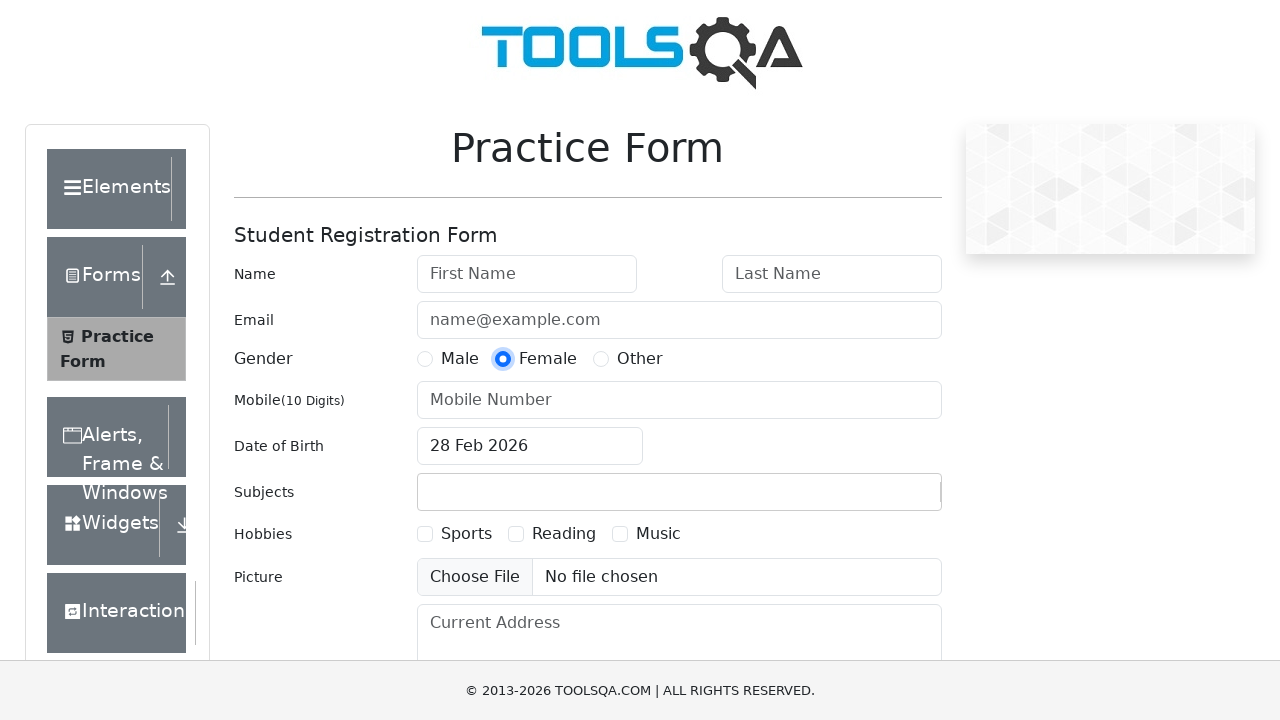

Located all hobby checkbox labels
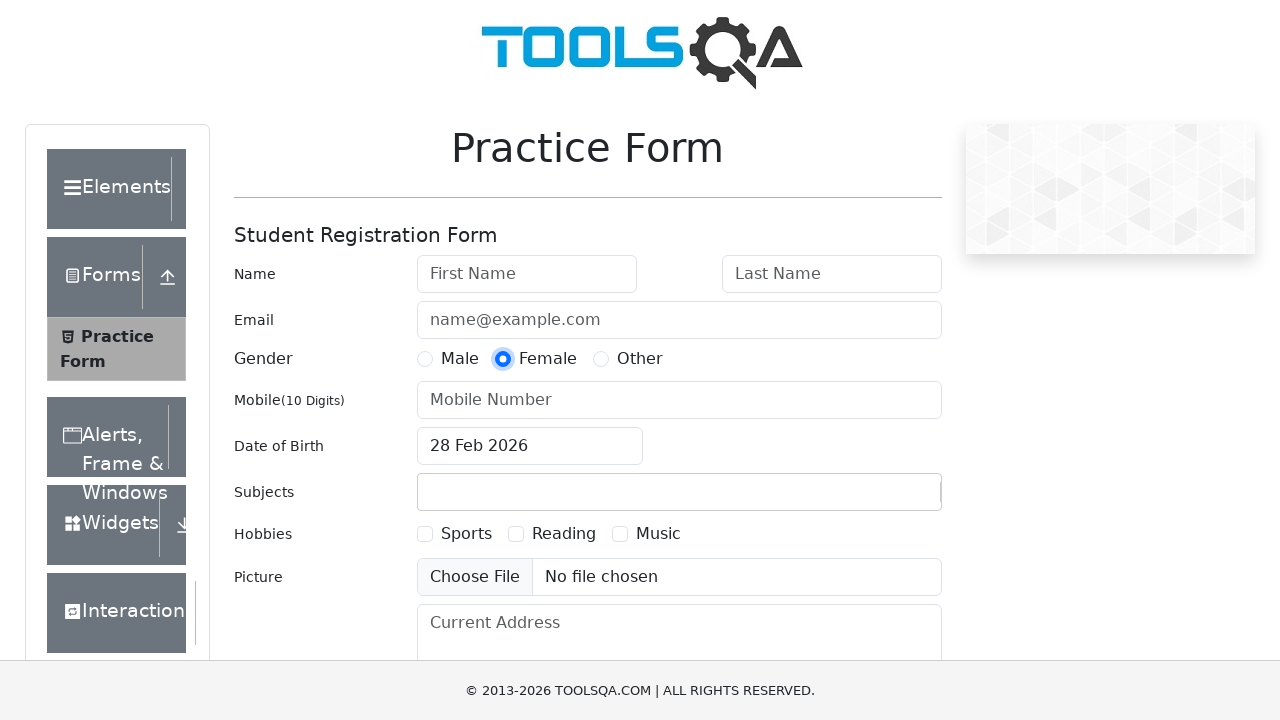

Found 3 hobby checkboxes
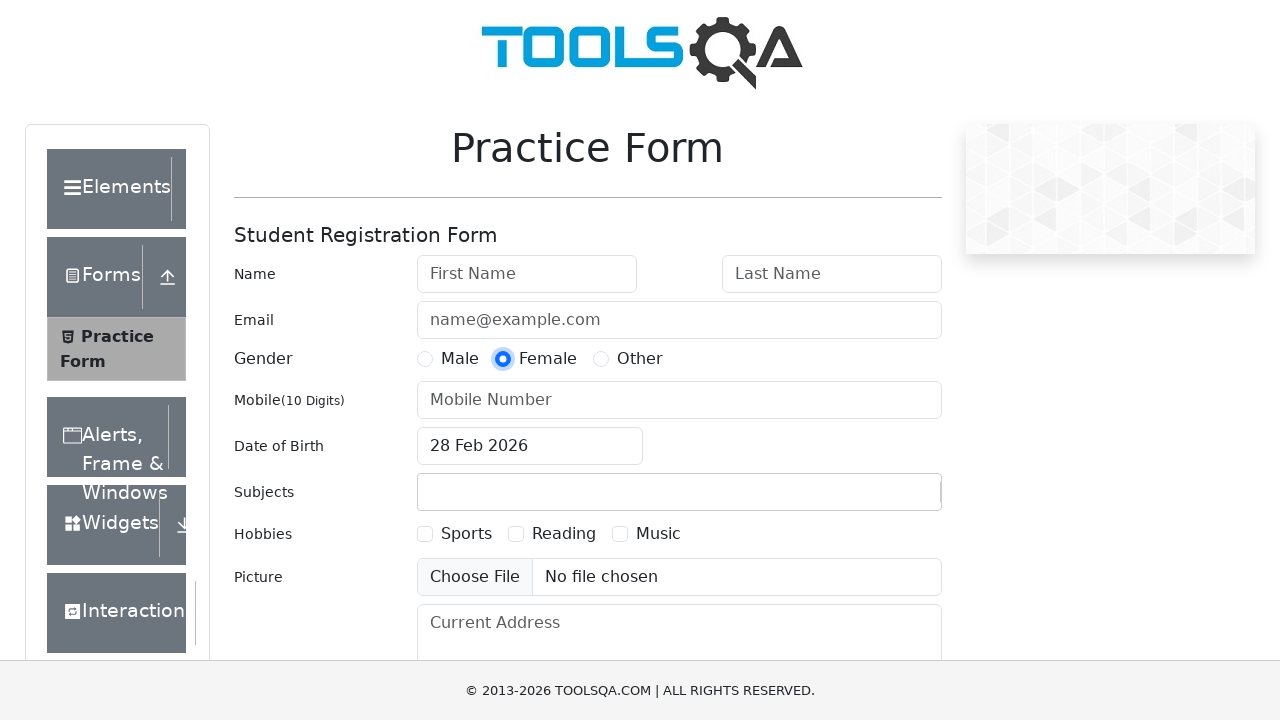

Clicked hobby checkbox #1 at (466, 534) on xpath=//div[@id='hobbiesWrapper']/div[2]//label >> nth=0
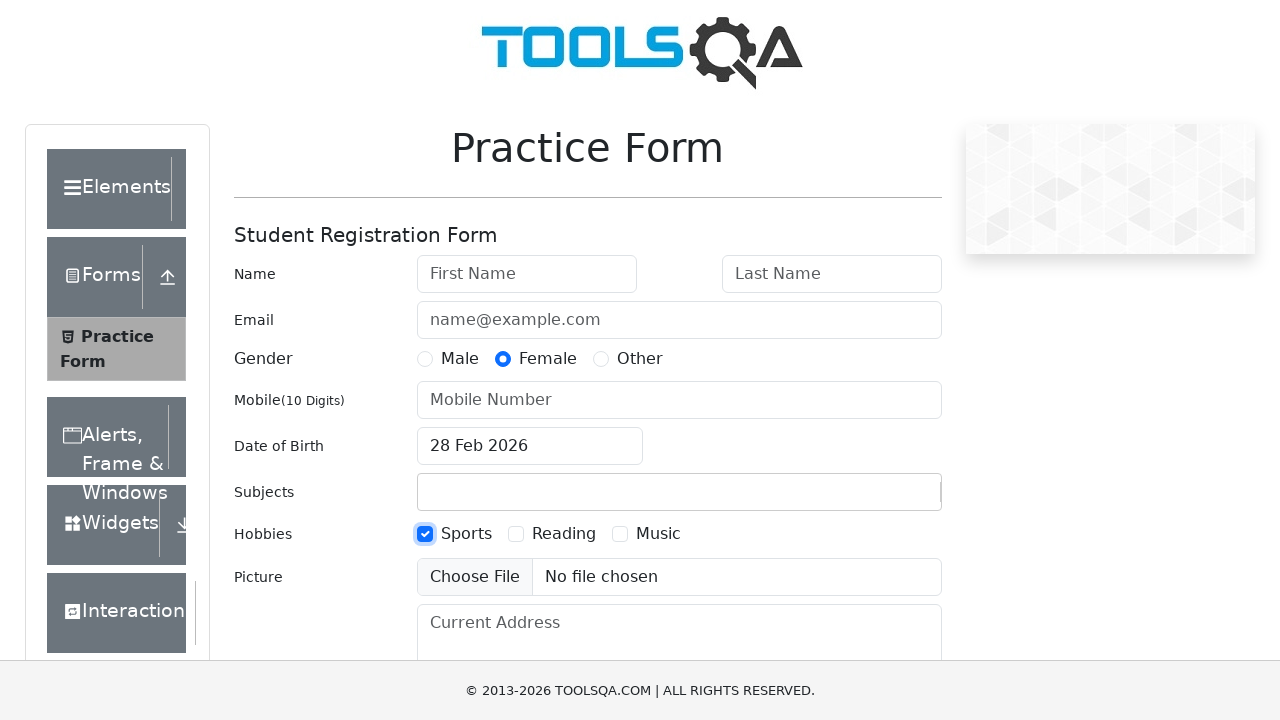

Clicked hobby checkbox #2 at (564, 534) on xpath=//div[@id='hobbiesWrapper']/div[2]//label >> nth=1
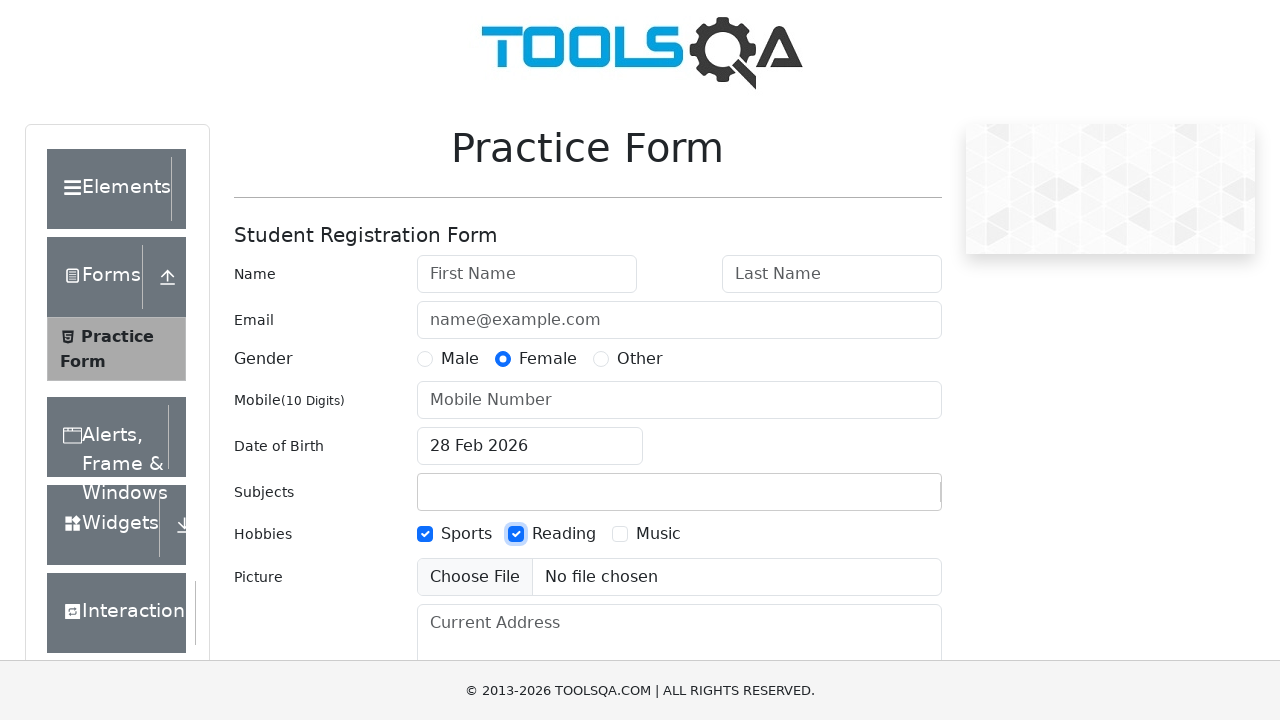

Clicked hobby checkbox #3 at (658, 534) on xpath=//div[@id='hobbiesWrapper']/div[2]//label >> nth=2
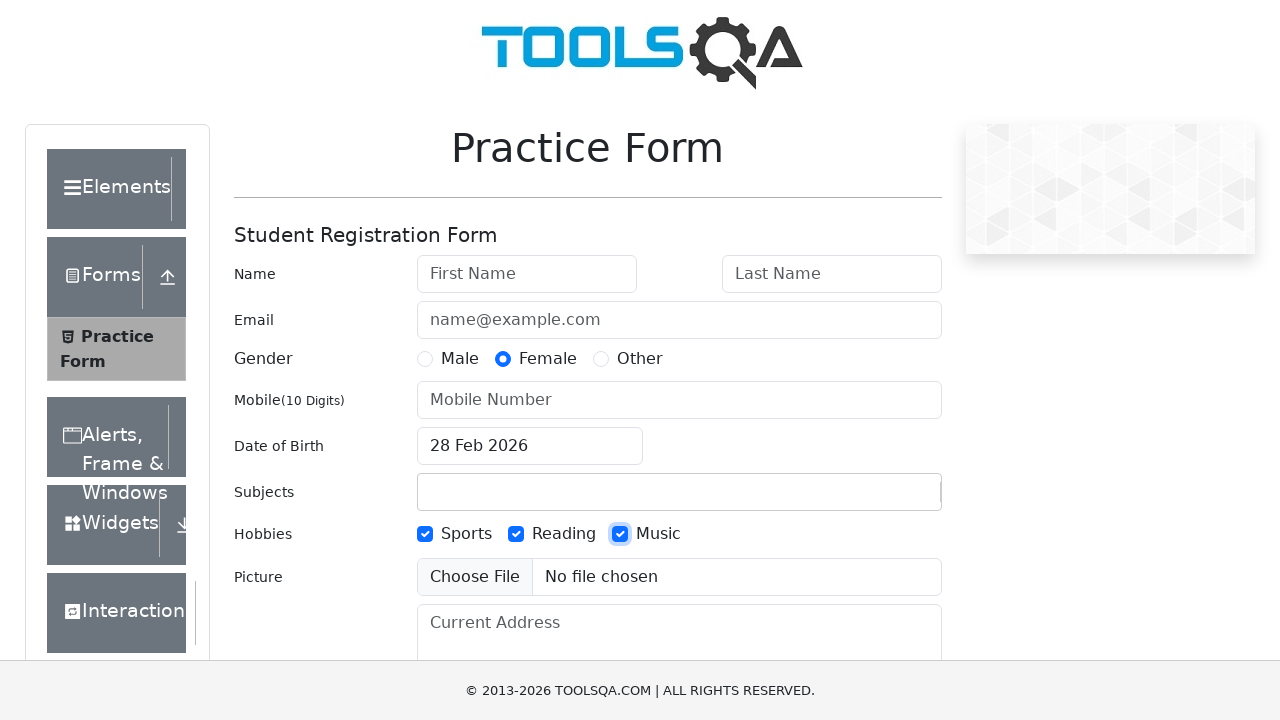

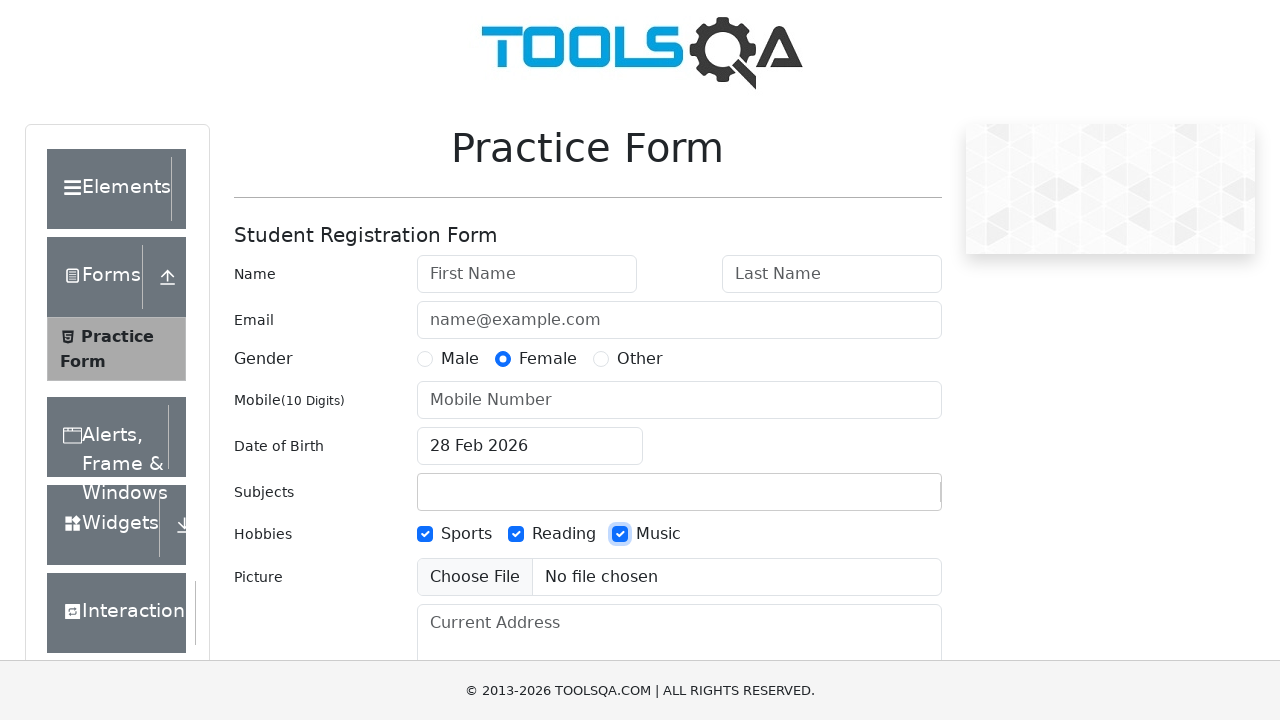